Tests dismissing a confirmation alert dialog by clicking a button that triggers the confirm dialog and dismissing it

Starting URL: https://letcode.in/alert

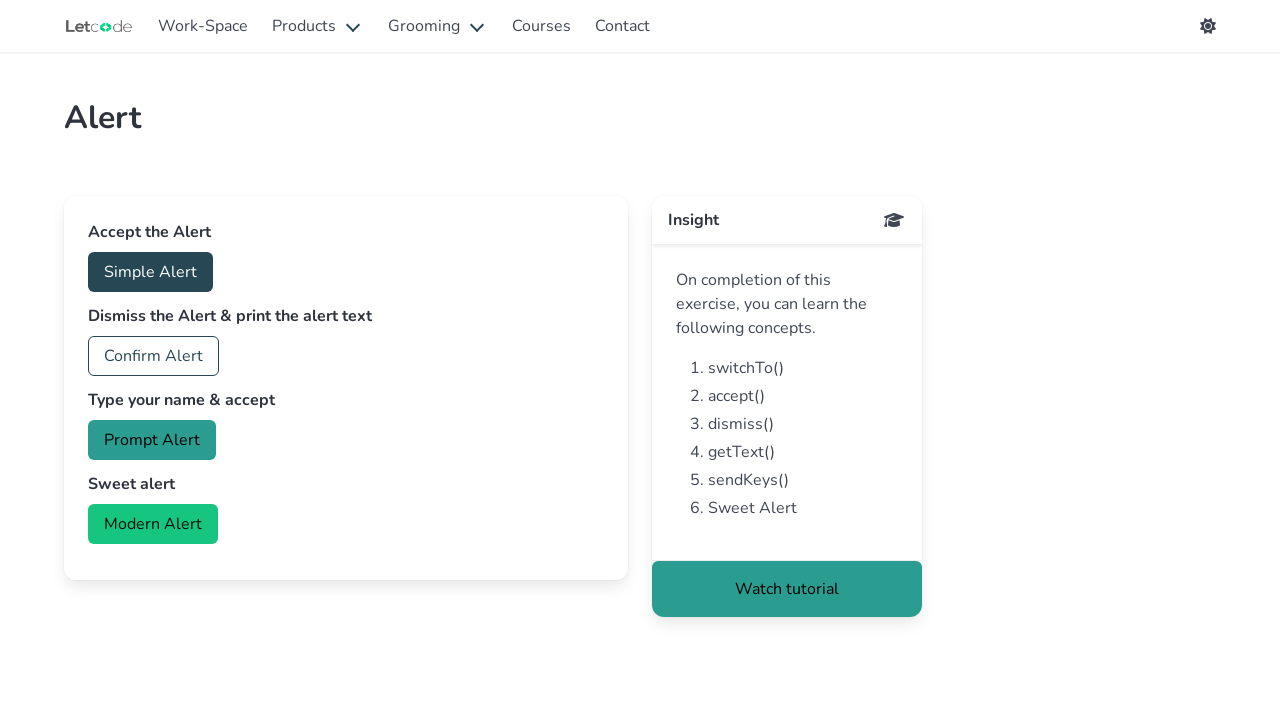

Set up dialog handler to dismiss alerts
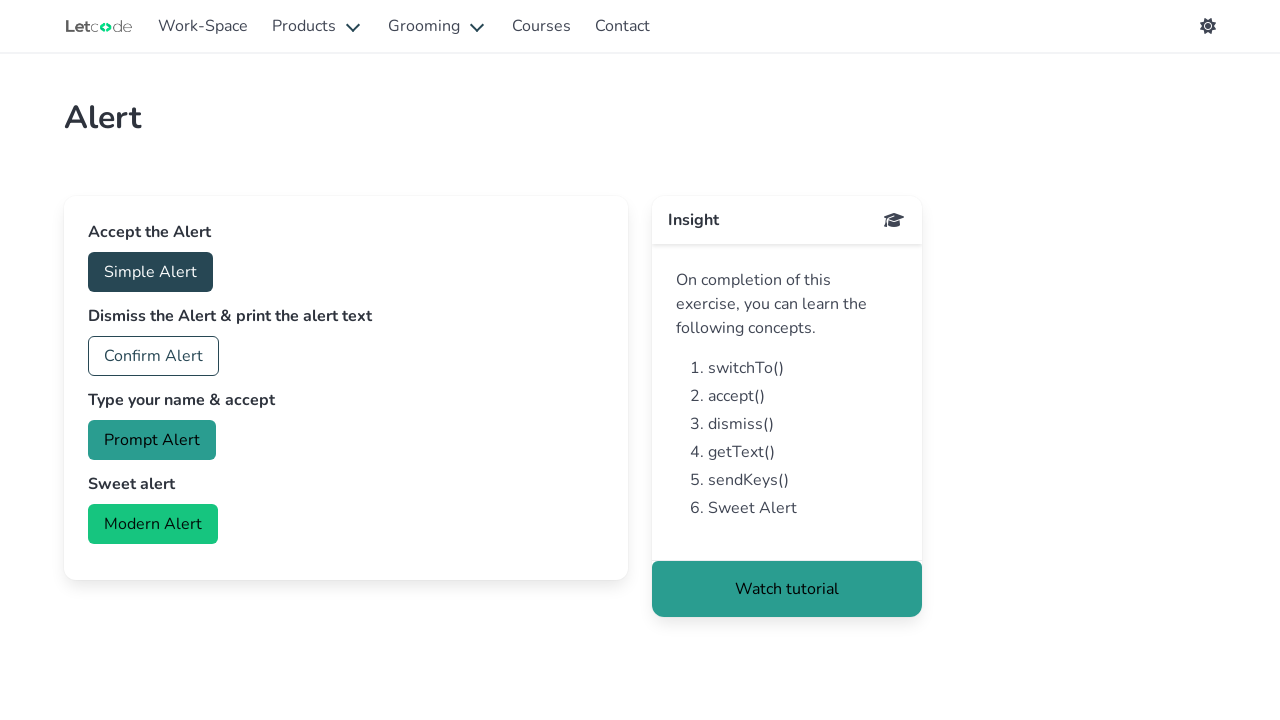

Clicked the confirm alert button at (154, 356) on #confirm
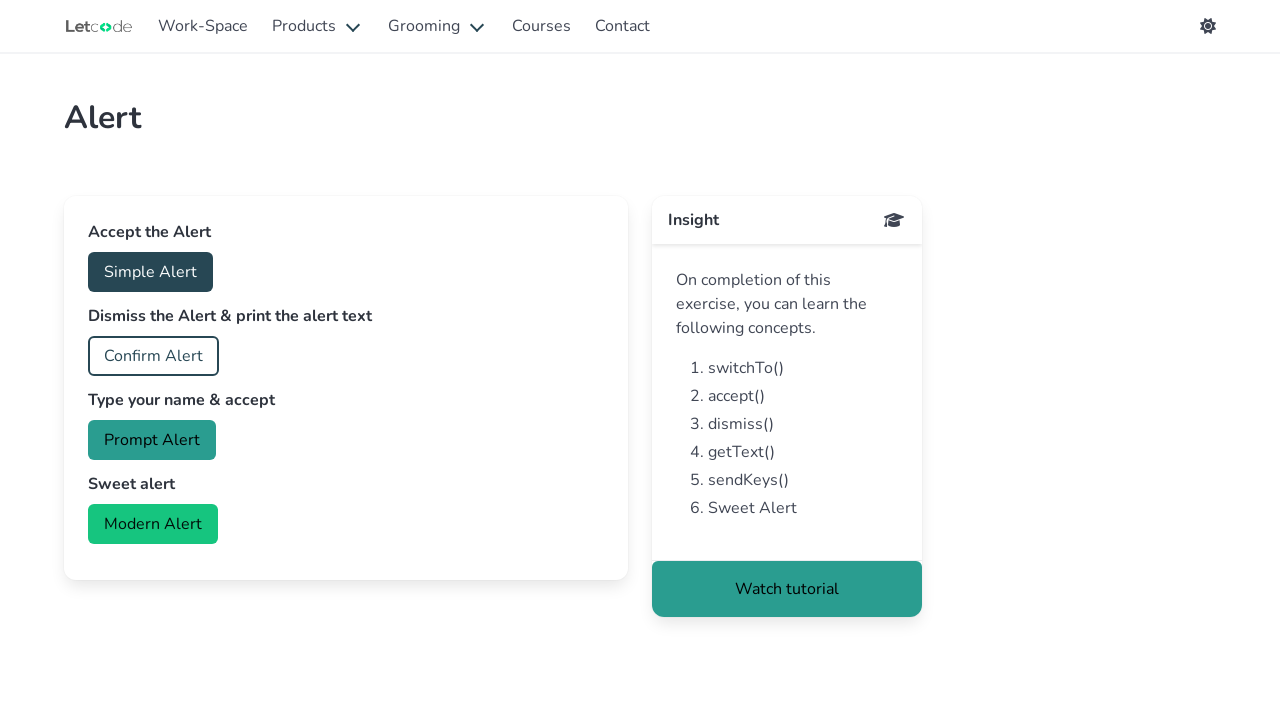

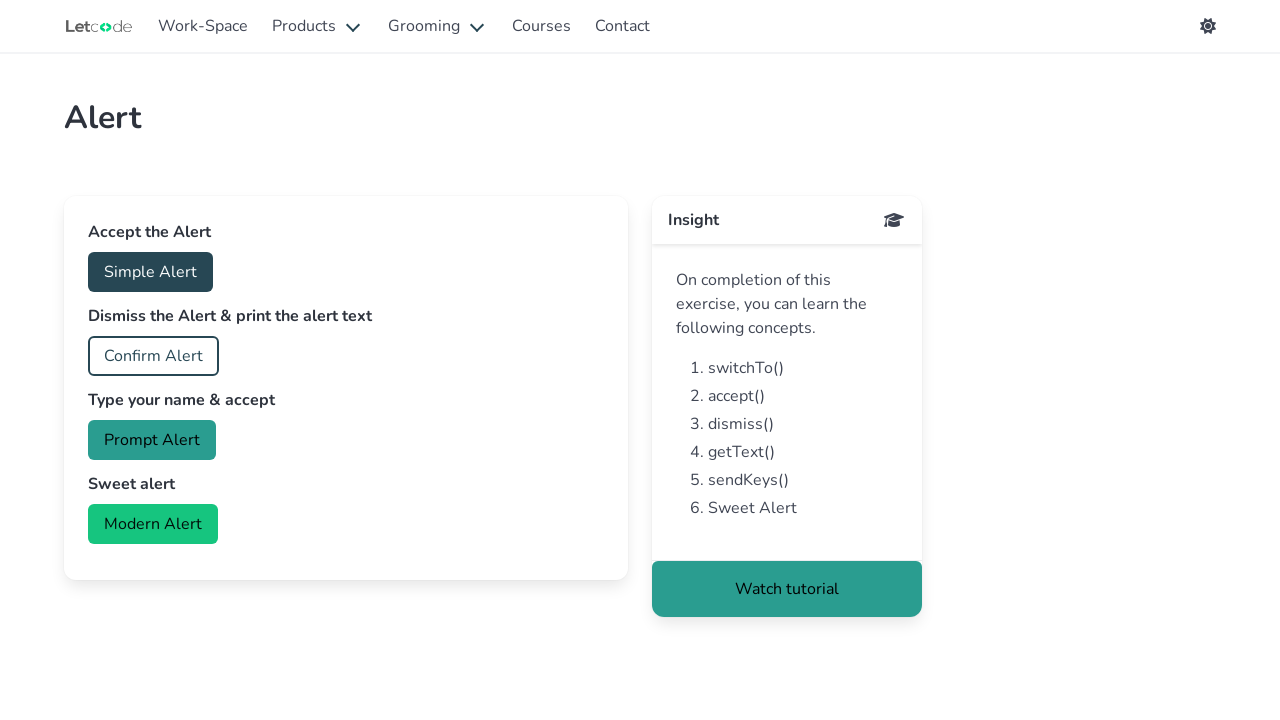